Tests that todo data persists across page reloads.

Starting URL: https://demo.playwright.dev/todomvc

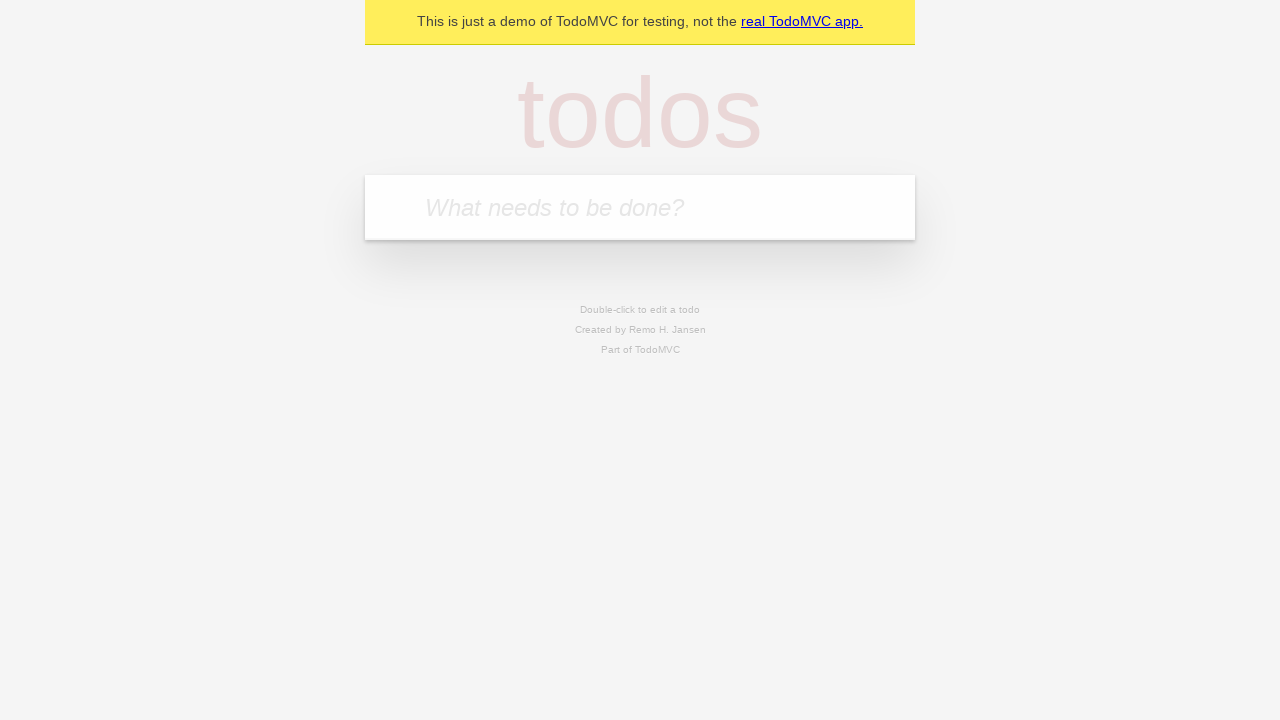

Filled todo input with 'buy some cheese' on internal:attr=[placeholder="What needs to be done?"i]
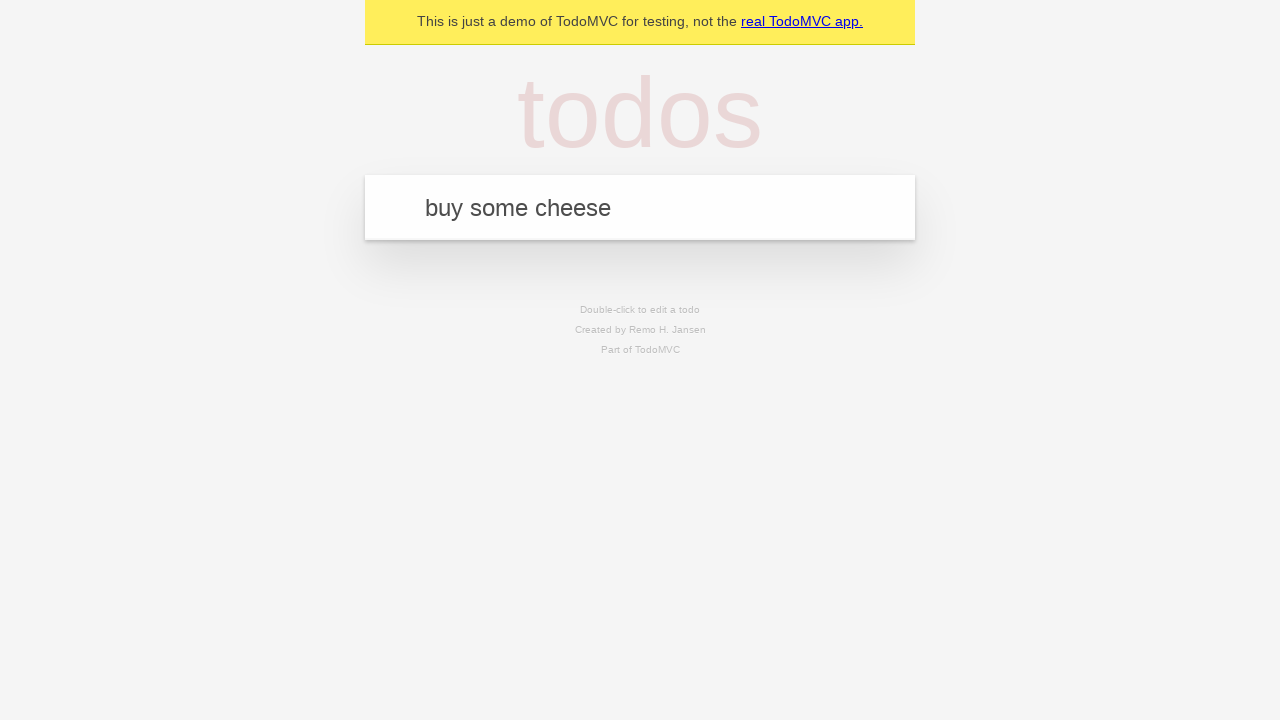

Pressed Enter to add first todo on internal:attr=[placeholder="What needs to be done?"i]
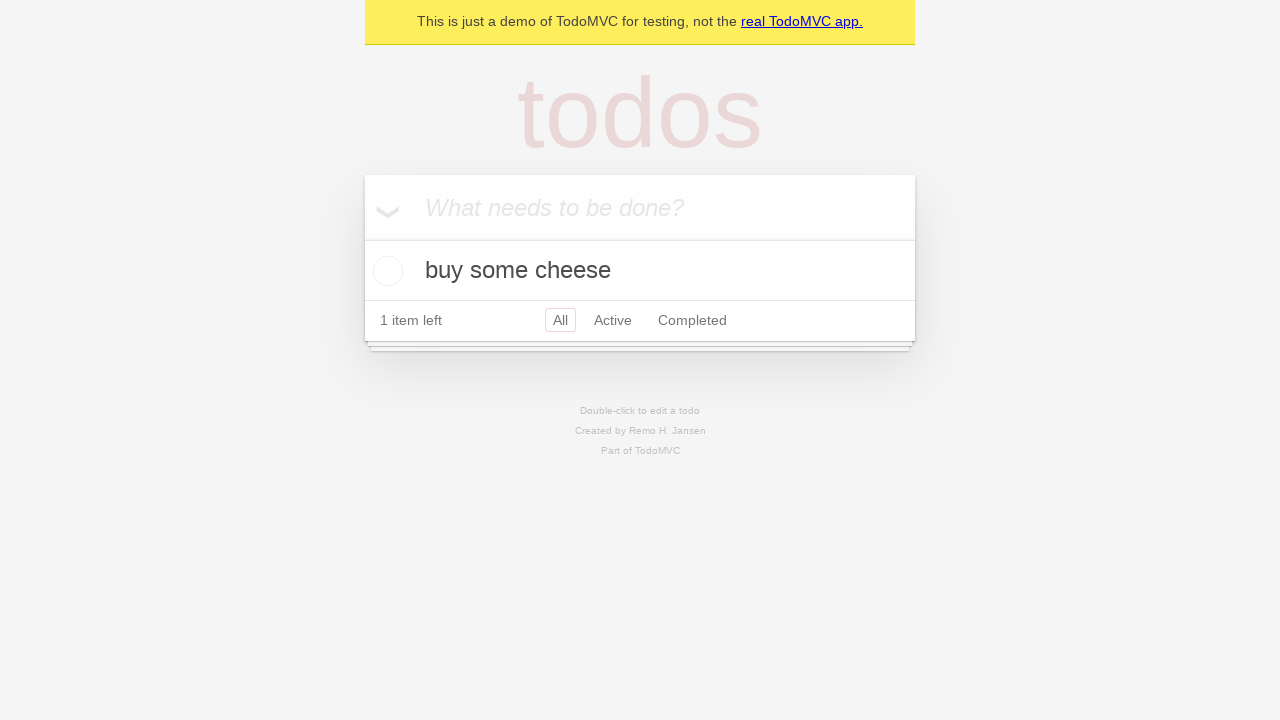

Filled todo input with 'feed the cat' on internal:attr=[placeholder="What needs to be done?"i]
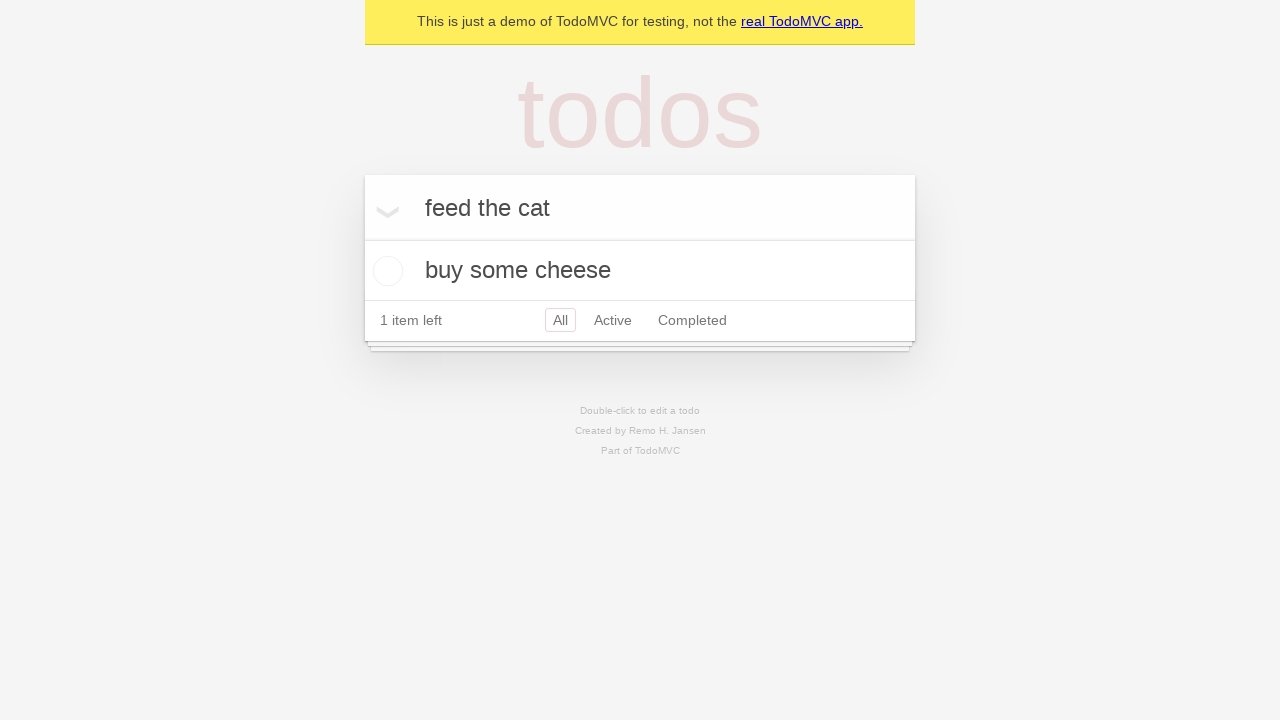

Pressed Enter to add second todo on internal:attr=[placeholder="What needs to be done?"i]
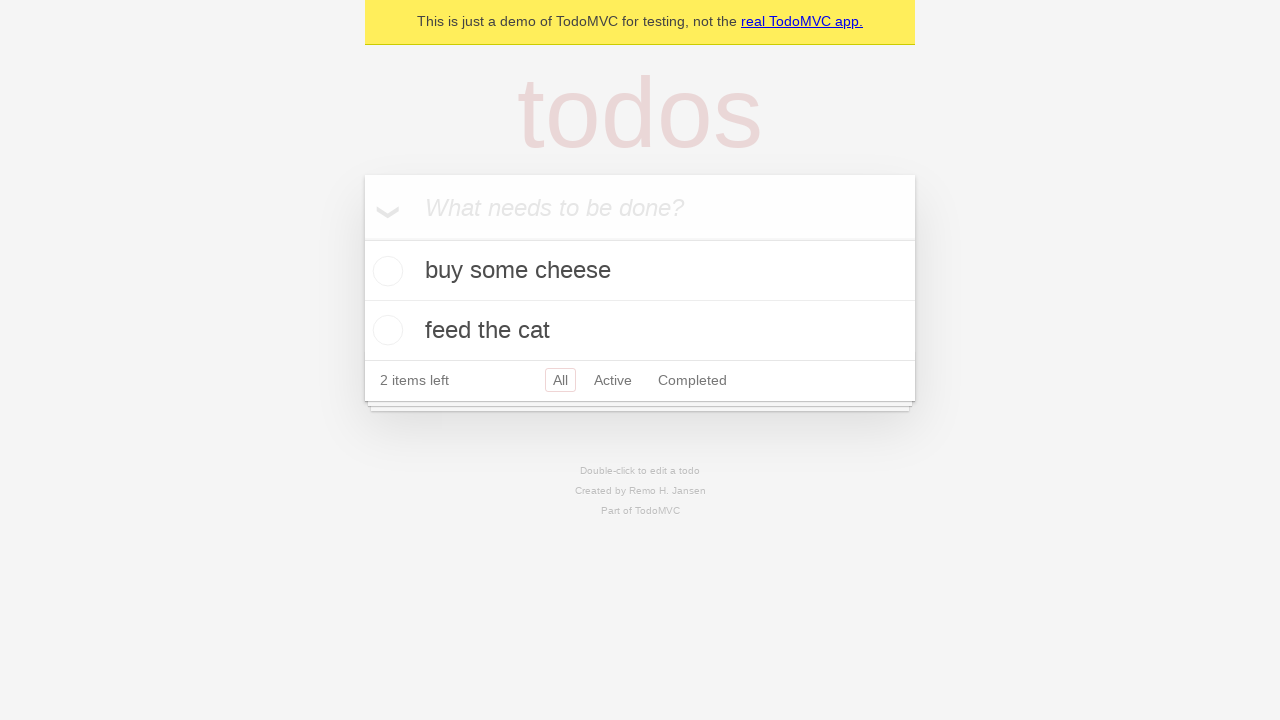

Checked the first todo item at (385, 271) on internal:testid=[data-testid="todo-item"s] >> nth=0 >> internal:role=checkbox
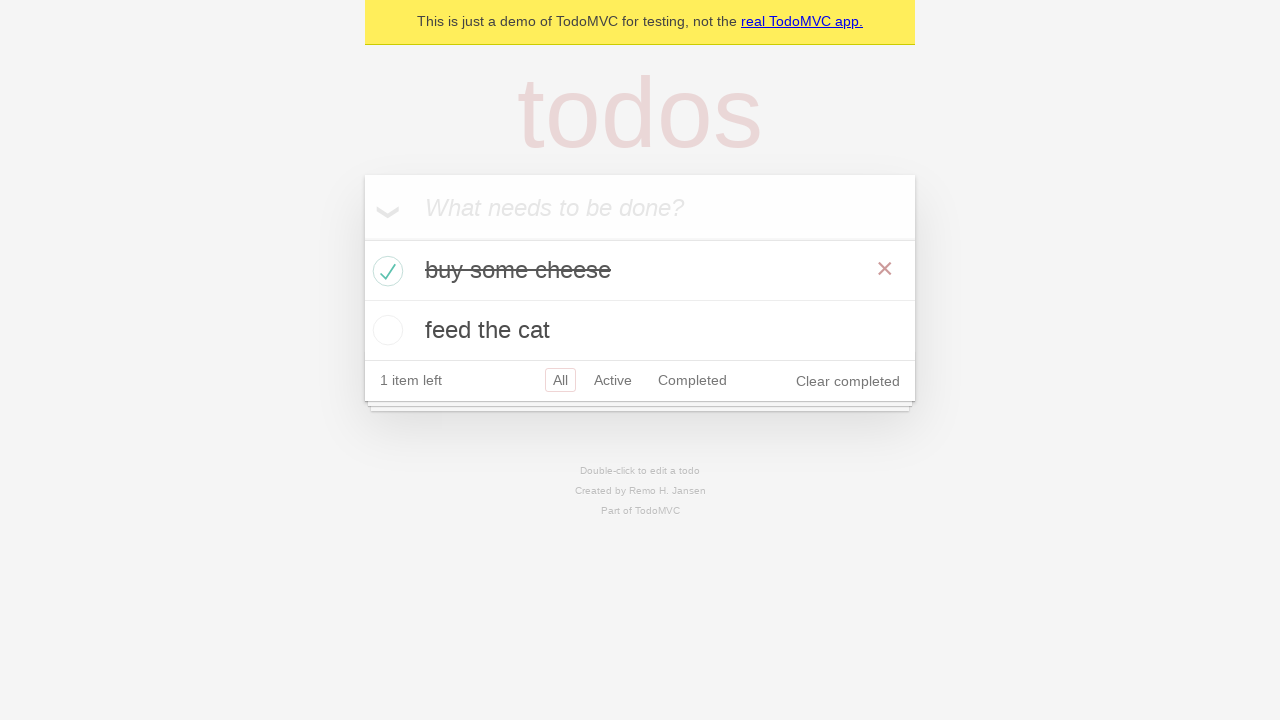

Reloaded the page to test data persistence
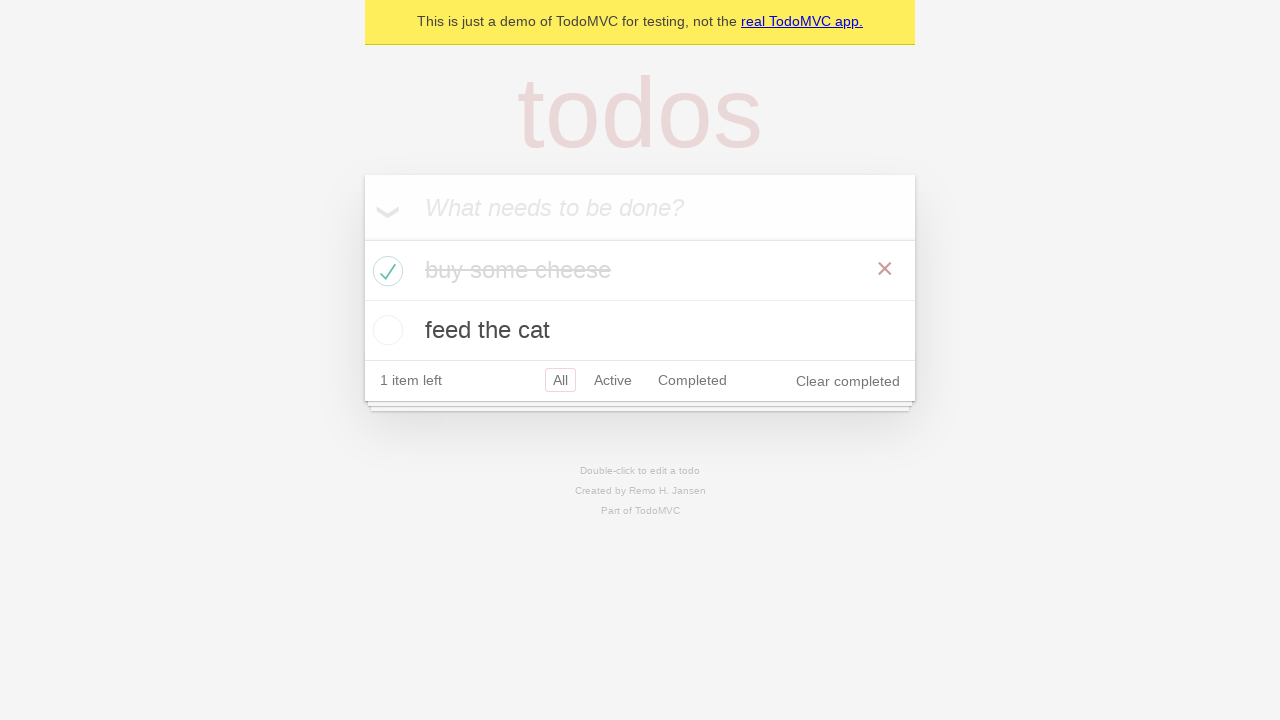

Waited for todo items to load after page reload
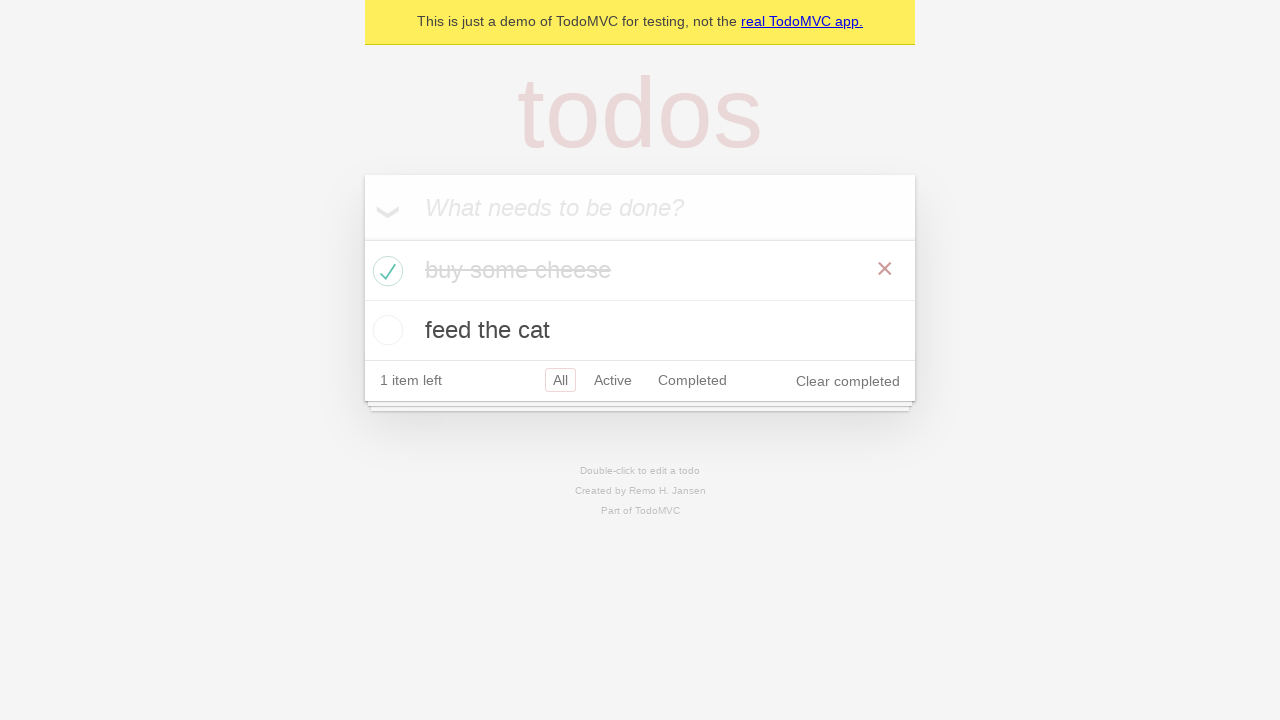

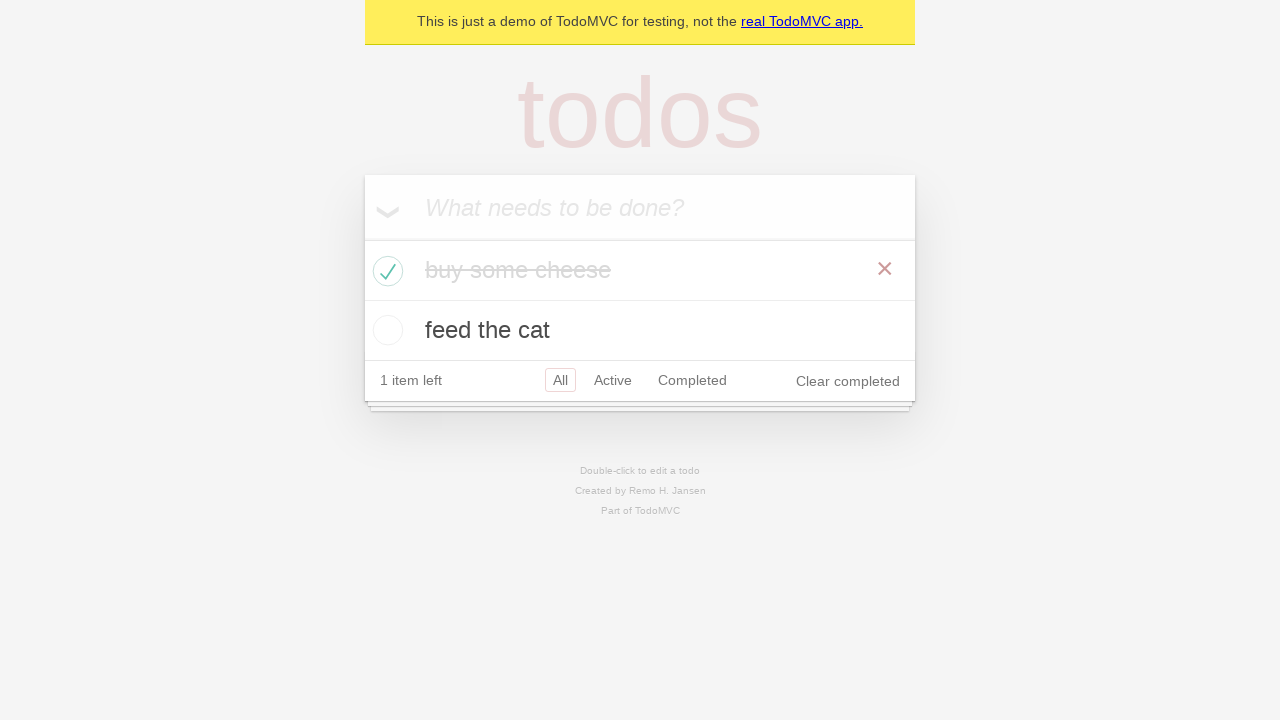